Tests iframe interaction by locating a frame on the page and filling an input field within that frame with text.

Starting URL: https://ui.vision/demo/webtest/frames/

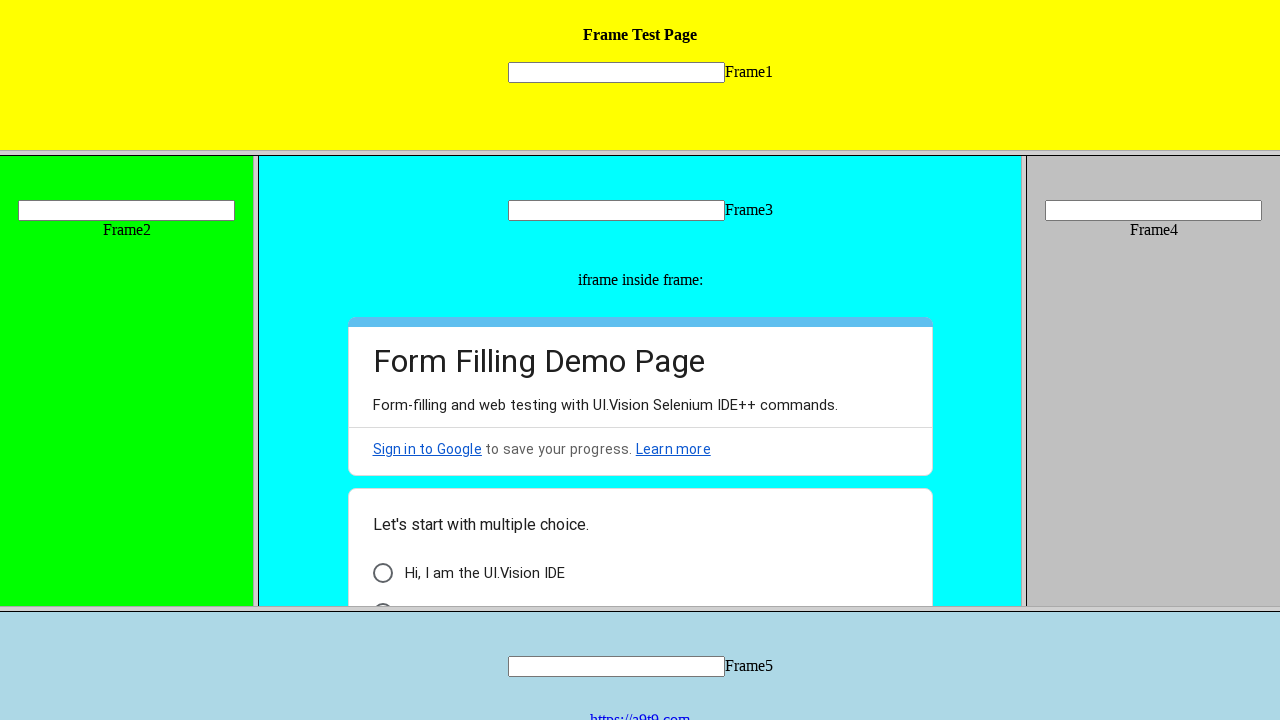

Located frame with src='frame_1.html'
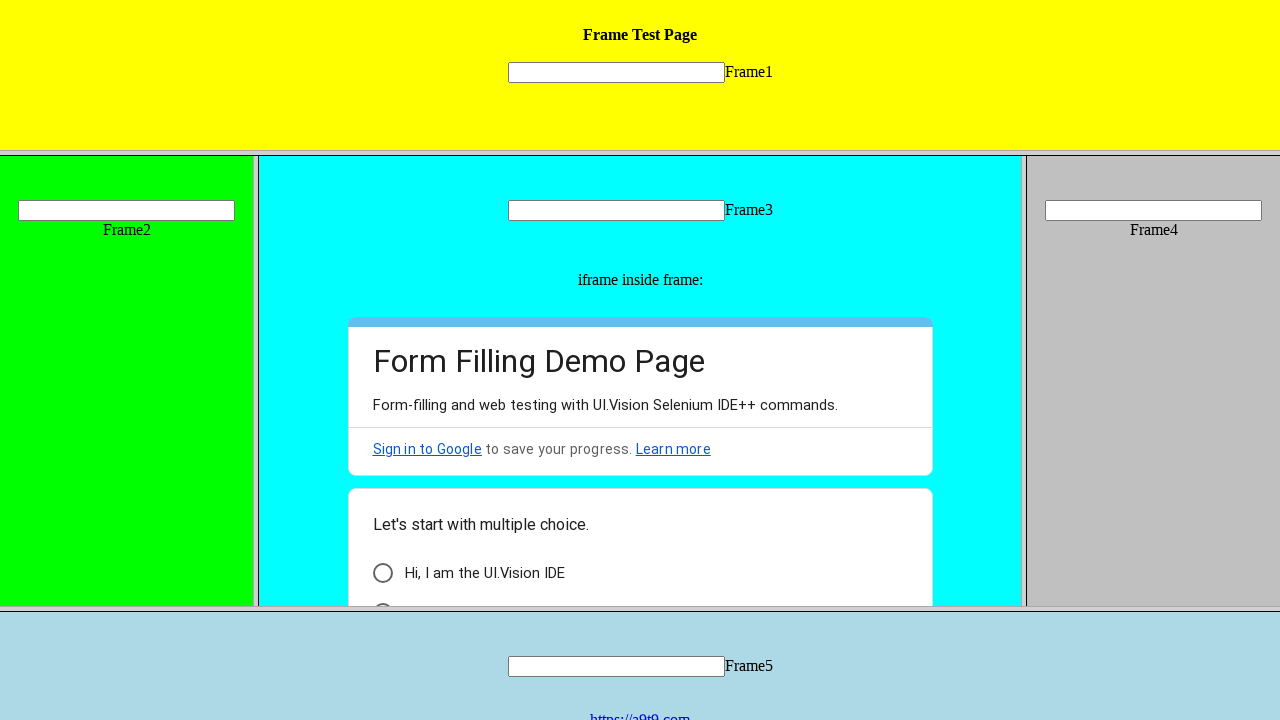

Filled input field 'mytext1' within frame with 'testinput2024' on xpath=//frame[@src='frame_1.html'] >> internal:control=enter-frame >> xpath=//in
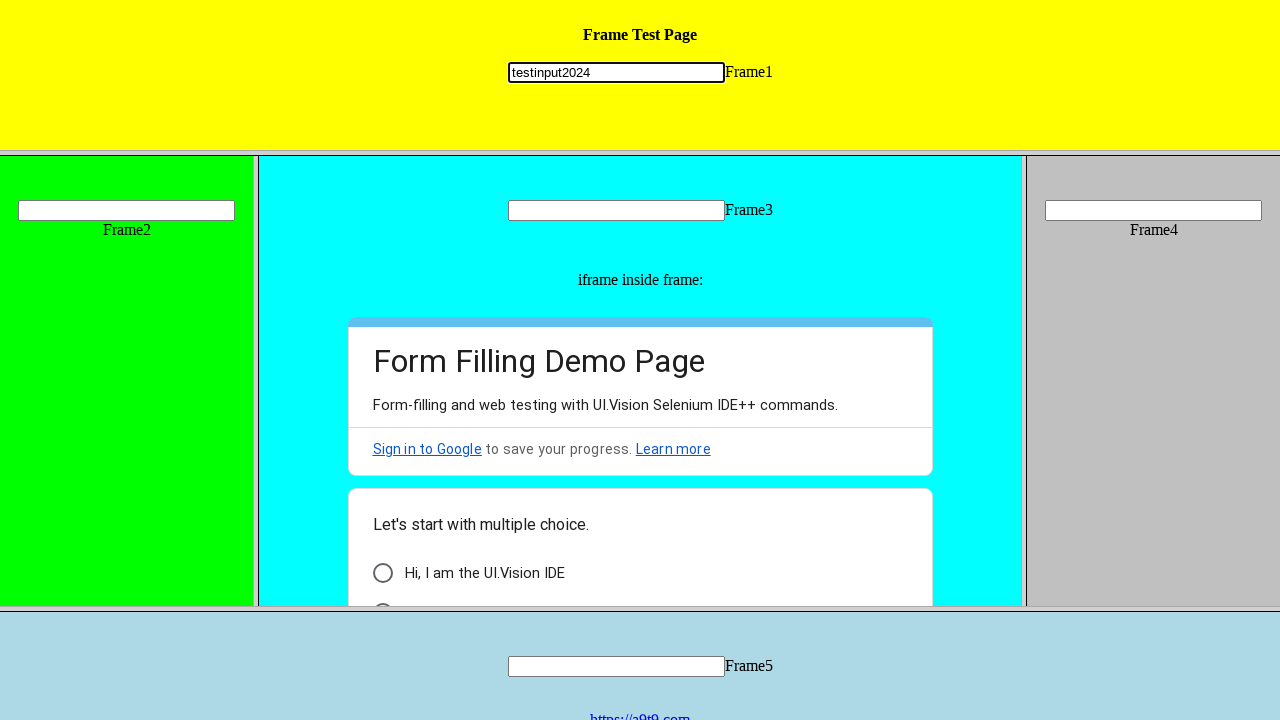

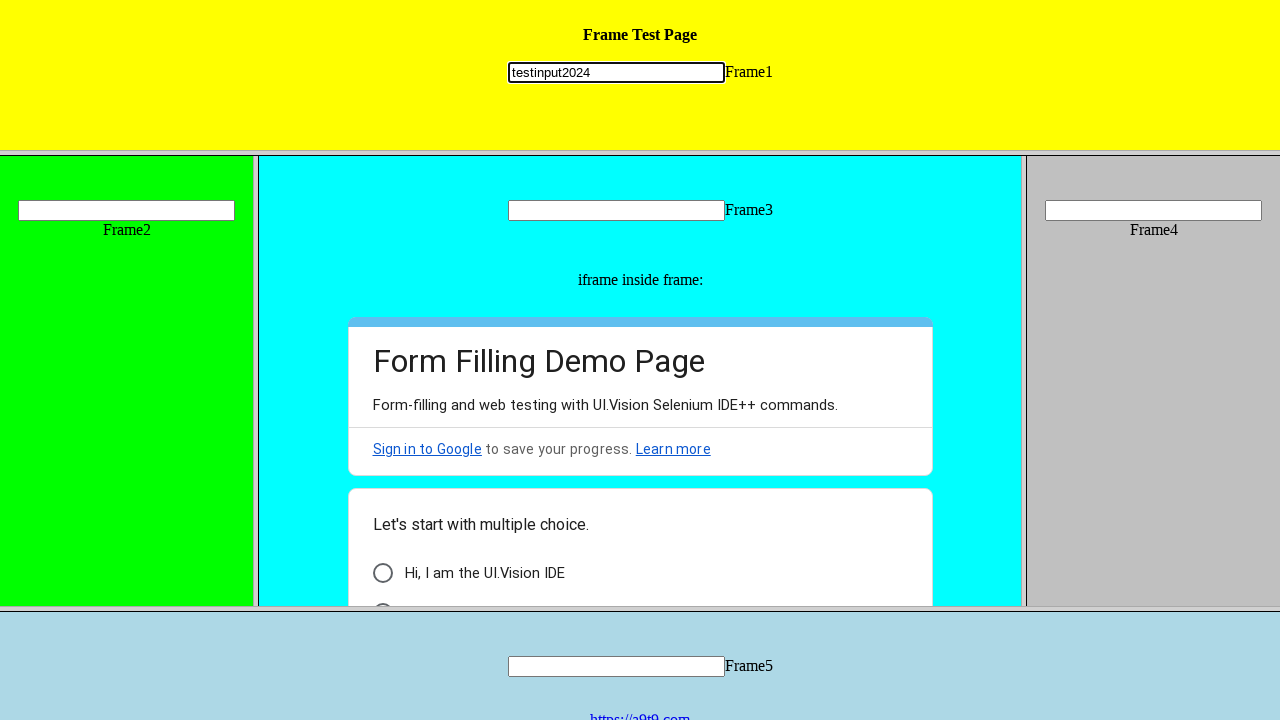